Tests radio button functionality by selecting 'Yes' and 'Impressive' options sequentially, verifying only one can be selected at a time, and confirming 'No' option is disabled.

Starting URL: https://demoqa.com/radio-button

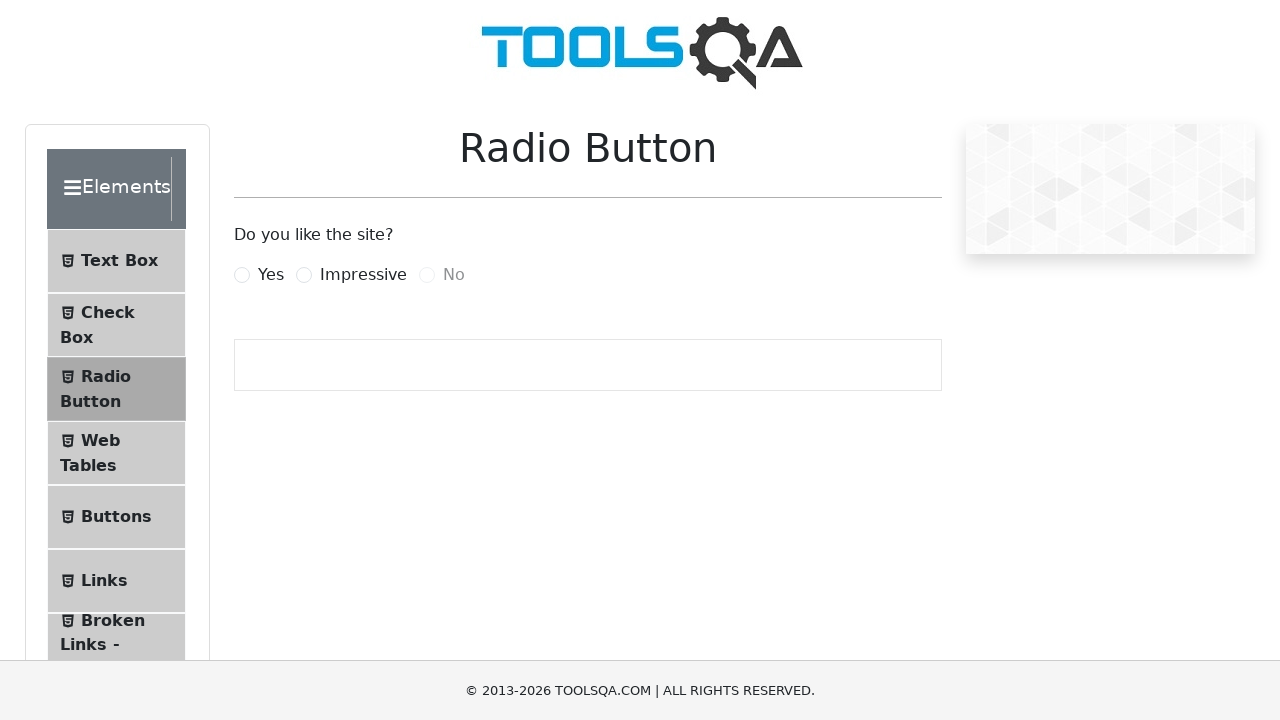

Clicked 'Yes' radio button at (271, 275) on xpath=//label[contains(.,'Yes')]
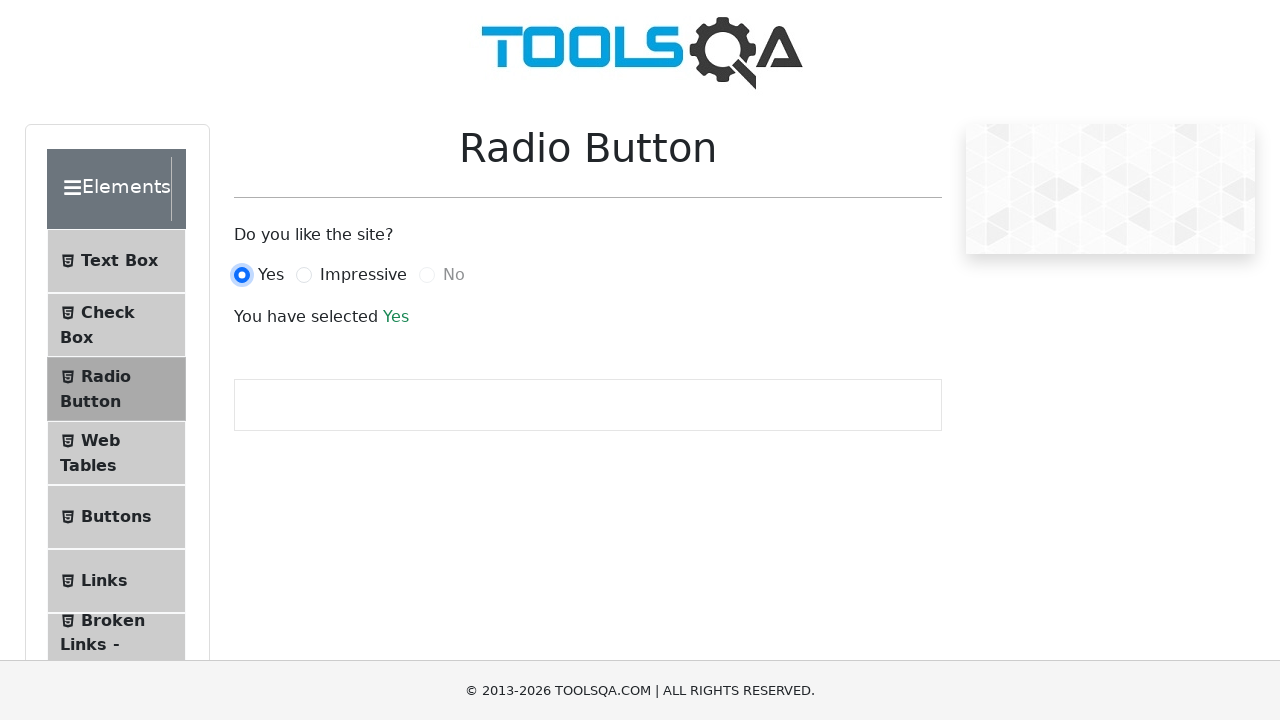

Verified 'Yes' option is selected and displayed with success styling
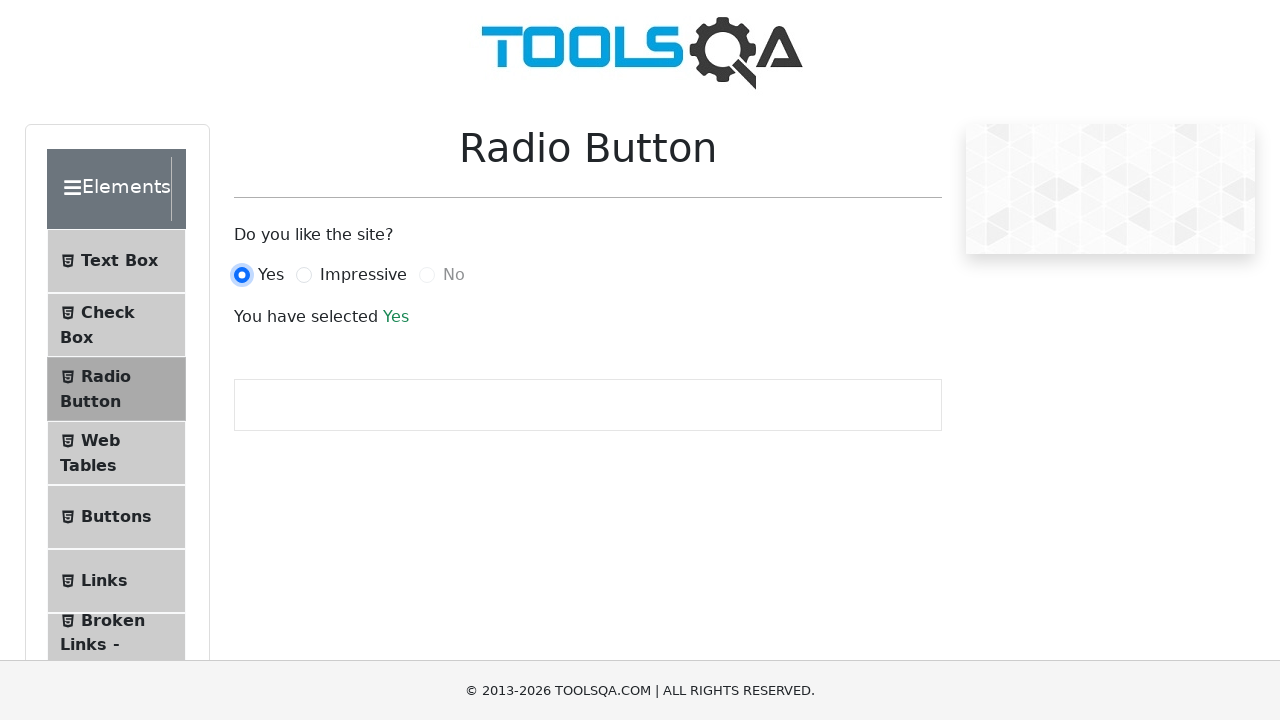

Clicked 'Impressive' radio button at (363, 275) on xpath=//label[contains(.,'Impressive')]
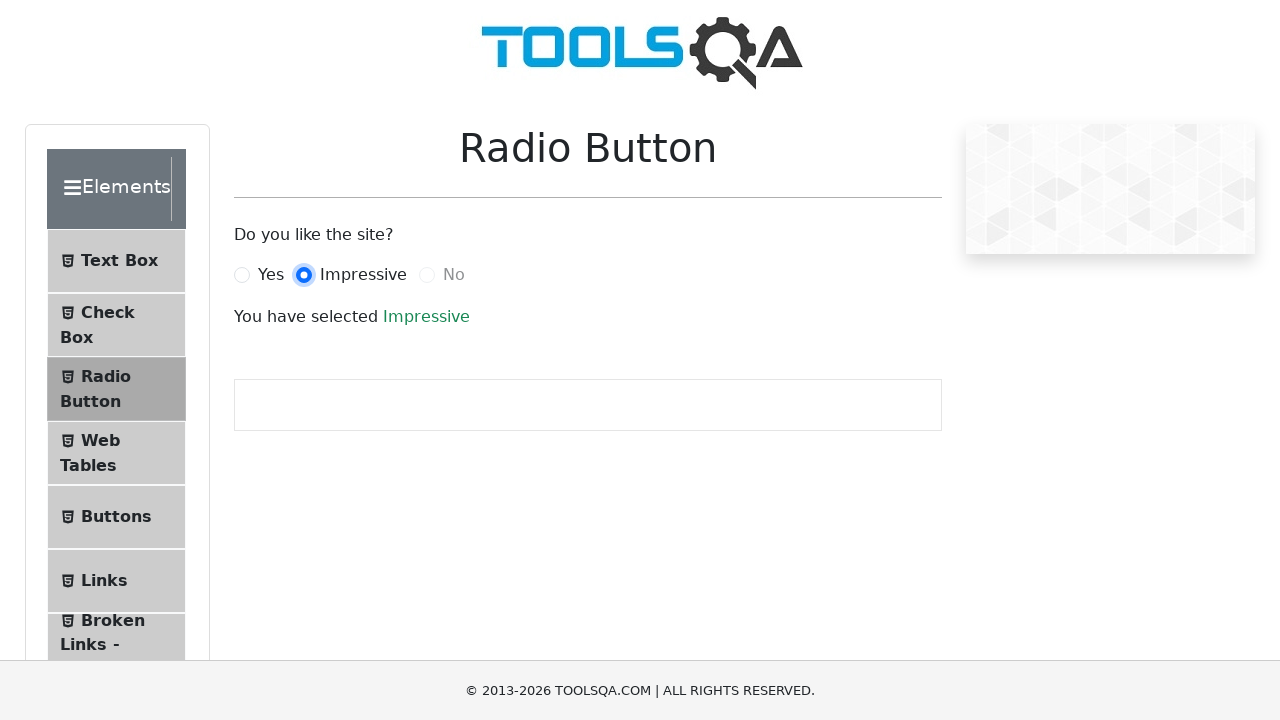

Verified 'Impressive' option is now selected (confirming only one radio button can be selected at a time)
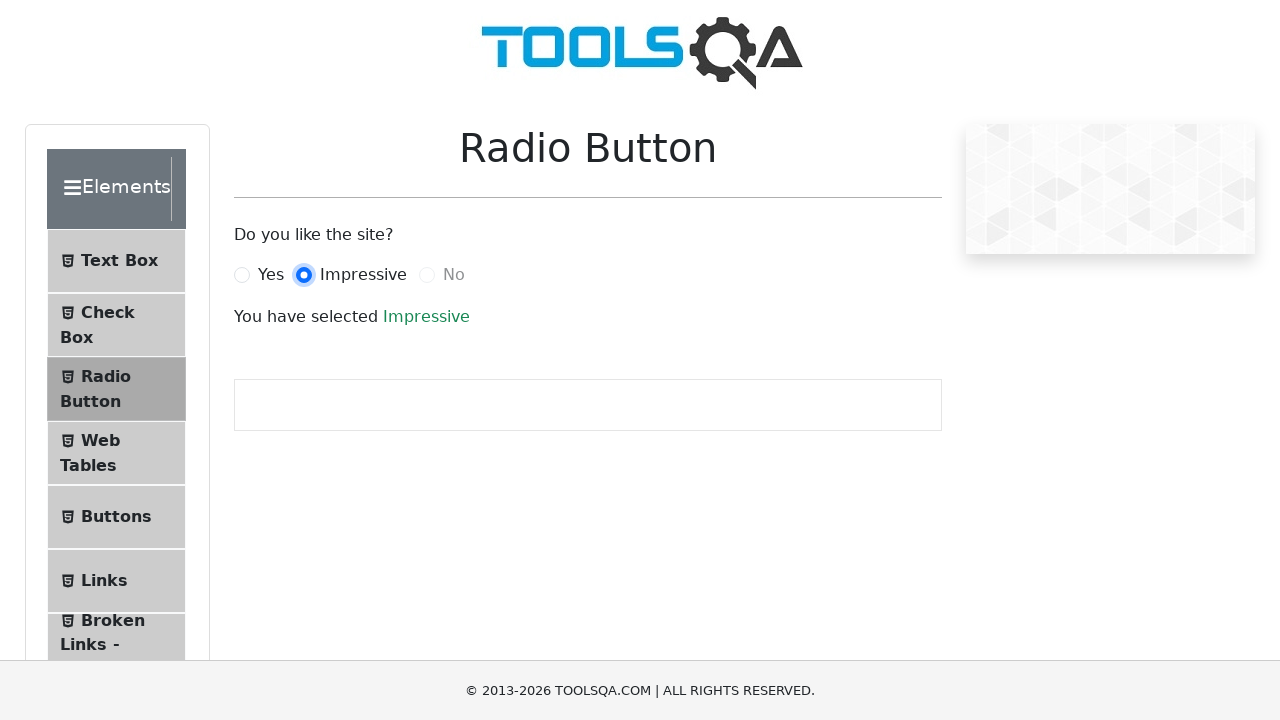

Confirmed 'No' radio button option is disabled
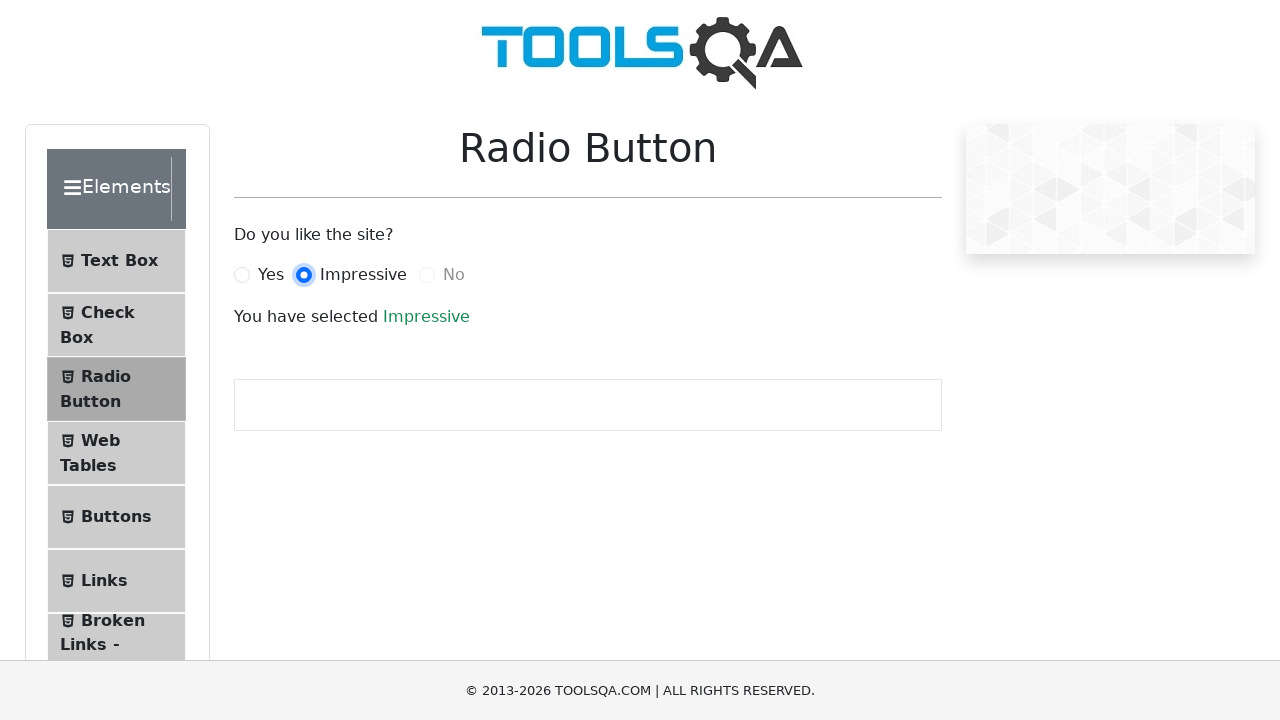

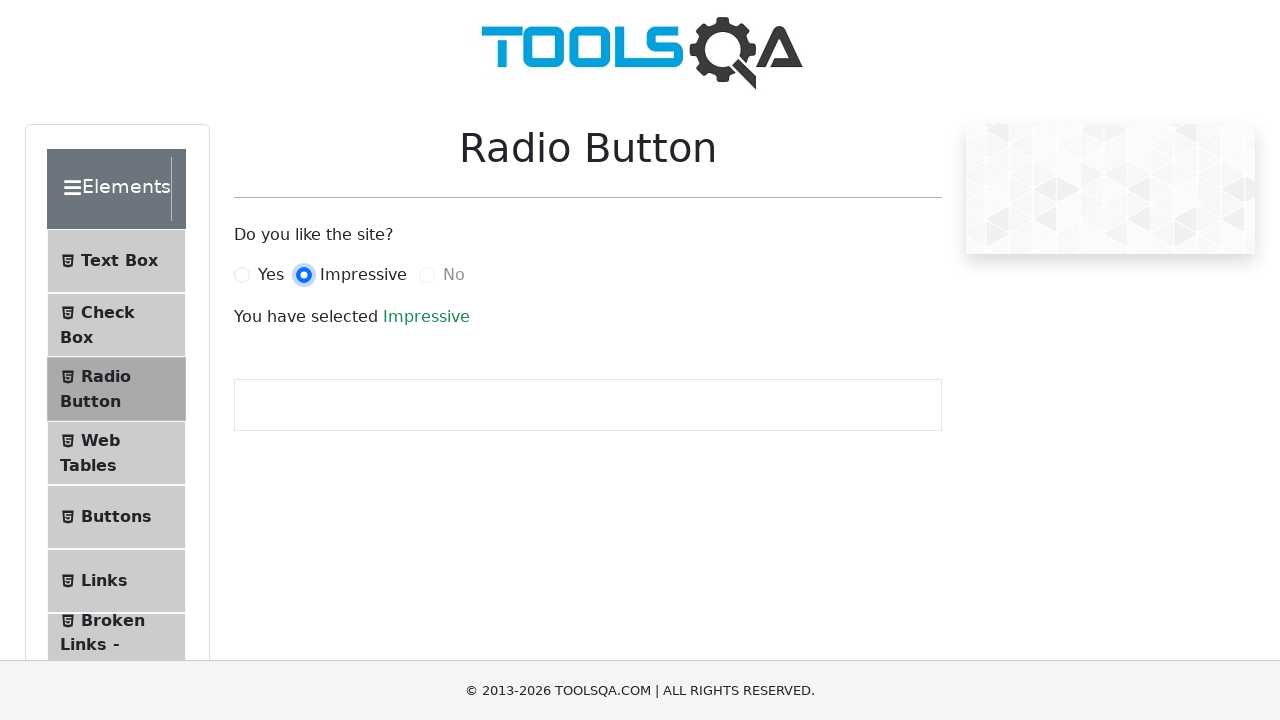